Tests dynamic element addition and removal functionality by clicking add button multiple times and then removing elements

Starting URL: http://the-internet.herokuapp.com/add_remove_elements/

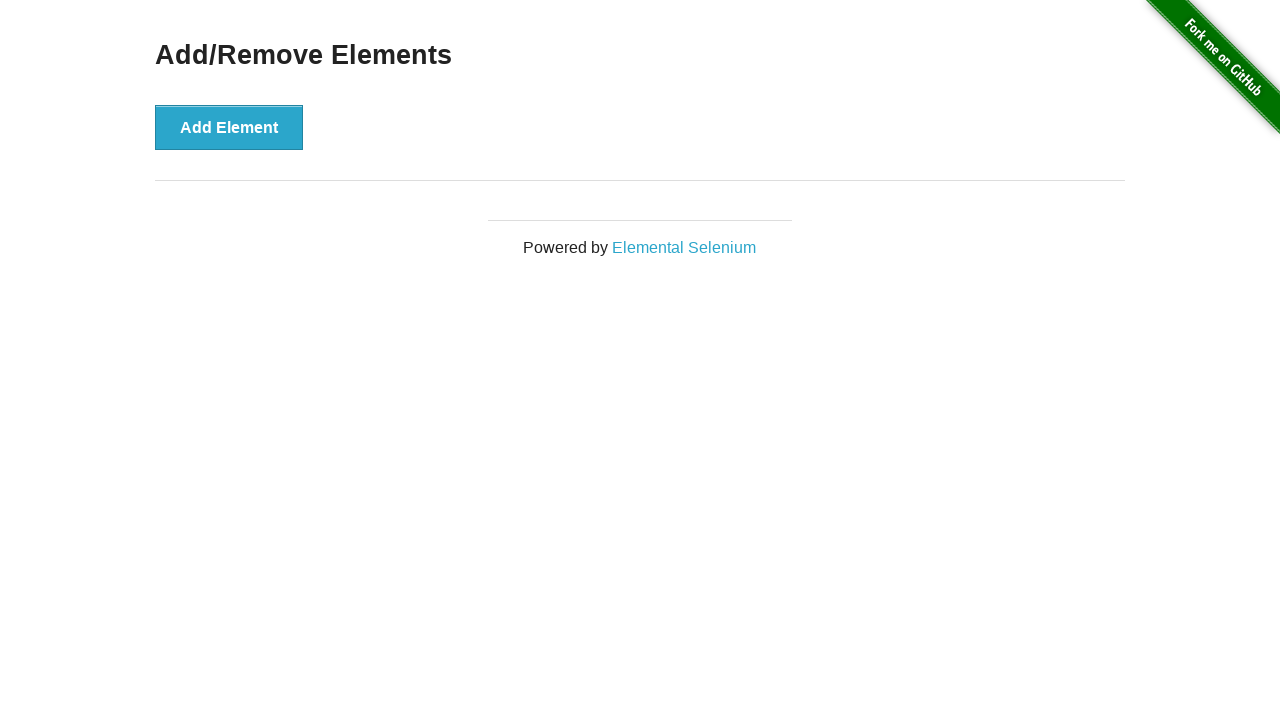

Clicked add button to create first delete button at (229, 127) on [onclick='addElement()']
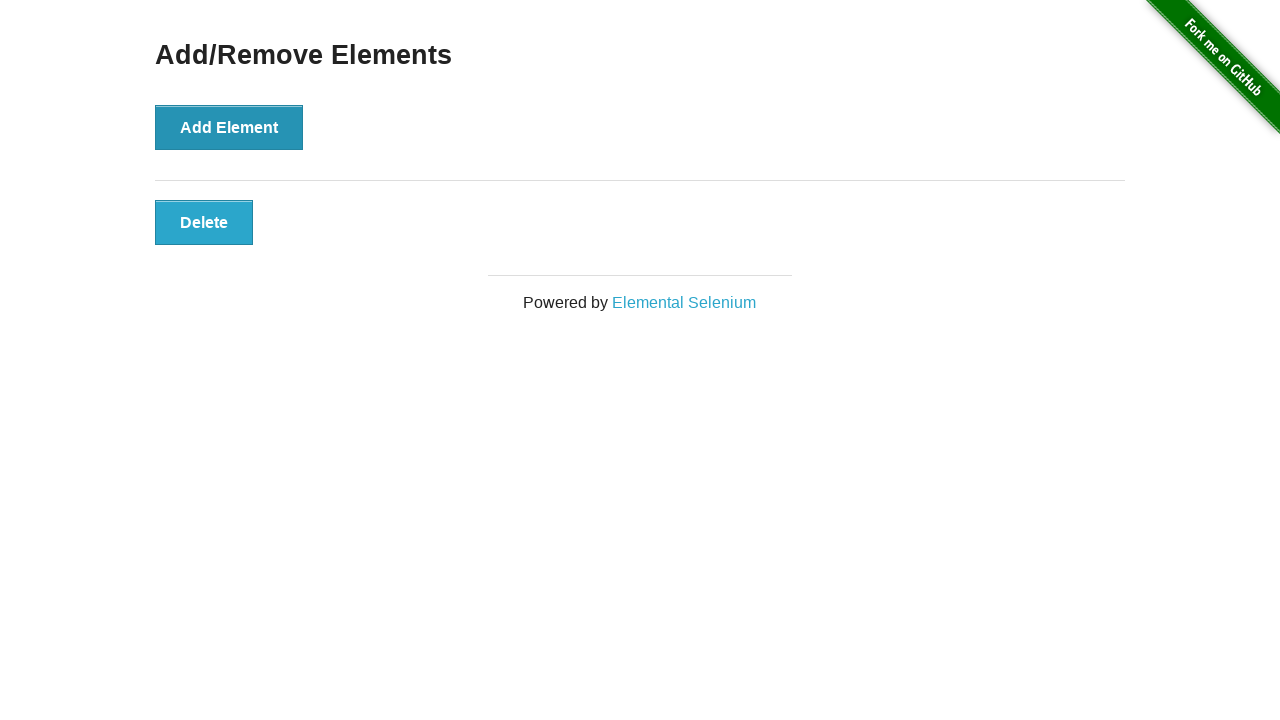

Clicked add button to create second delete button at (229, 127) on [onclick='addElement()']
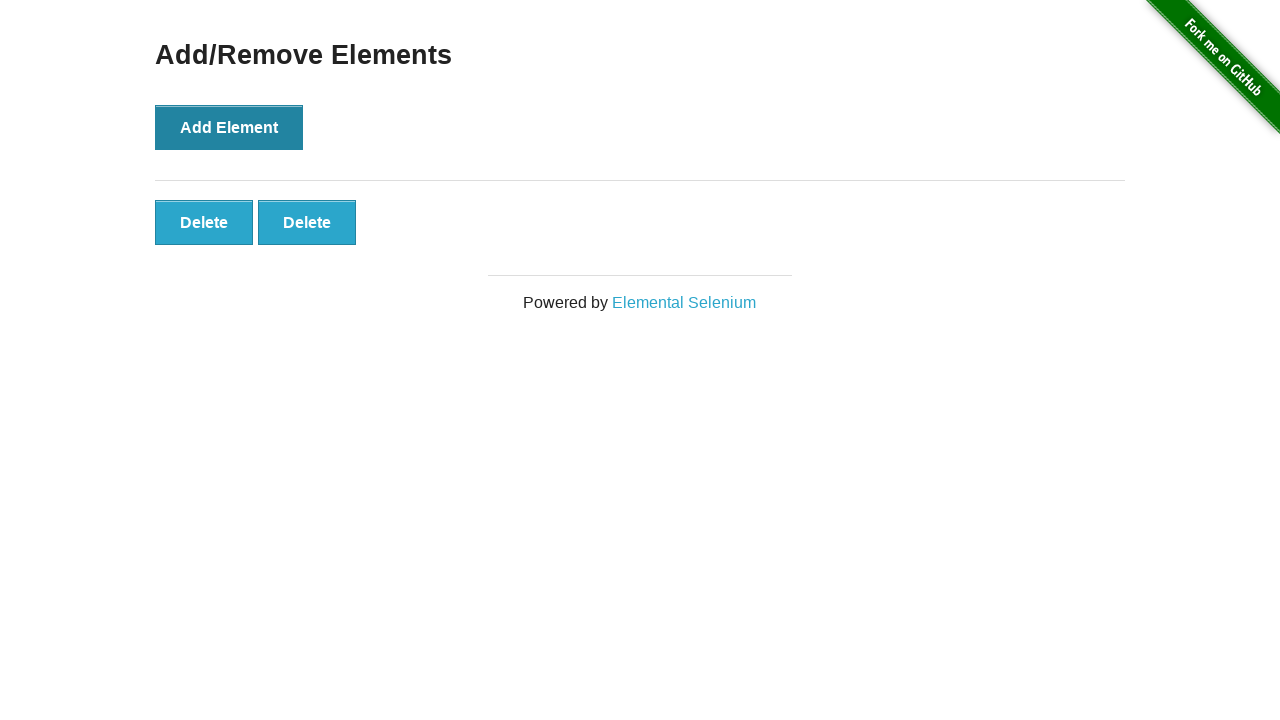

Verified two delete buttons exist
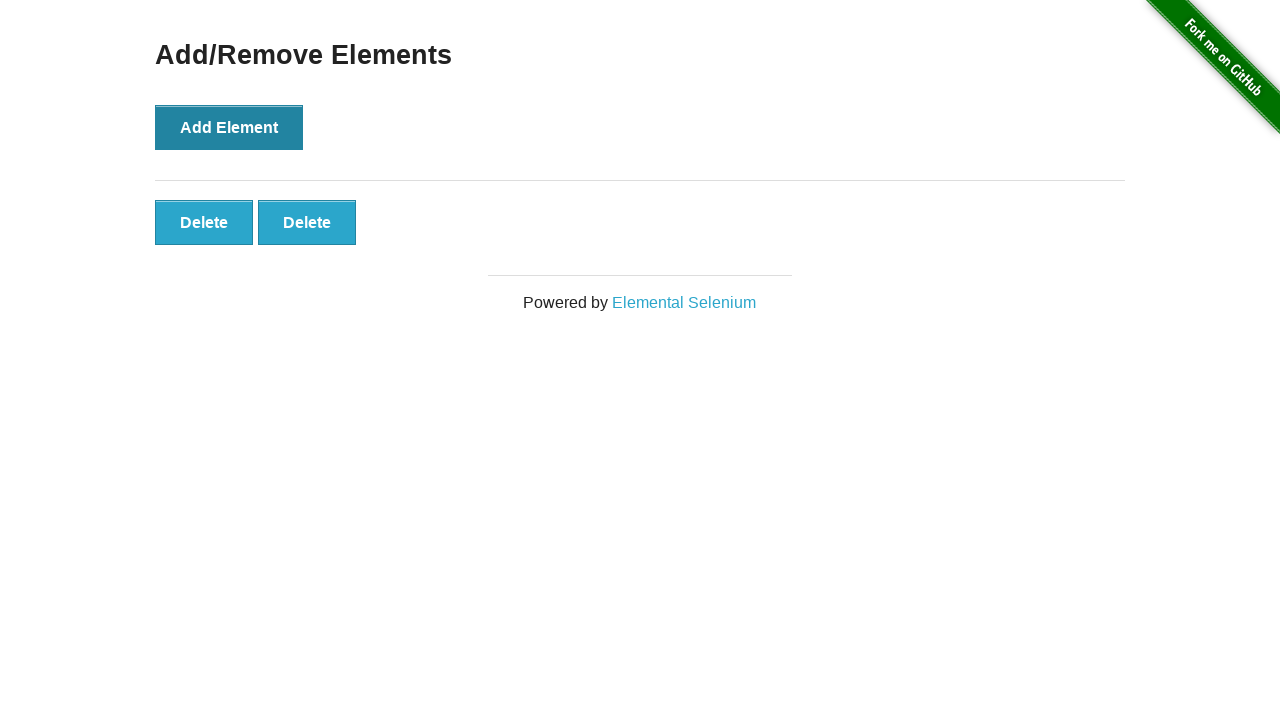

Clicked second delete button to remove element at (307, 222) on [onclick='deleteElement()'] >> nth=1
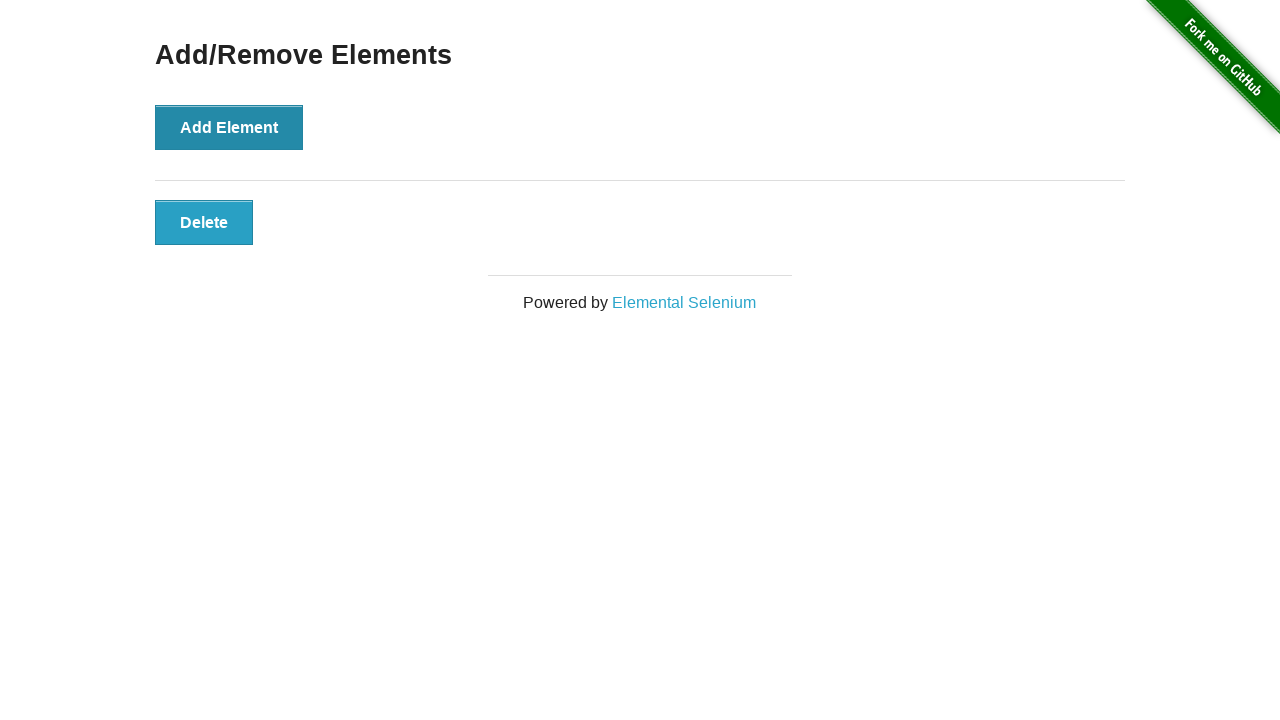

Verified only one delete button remains
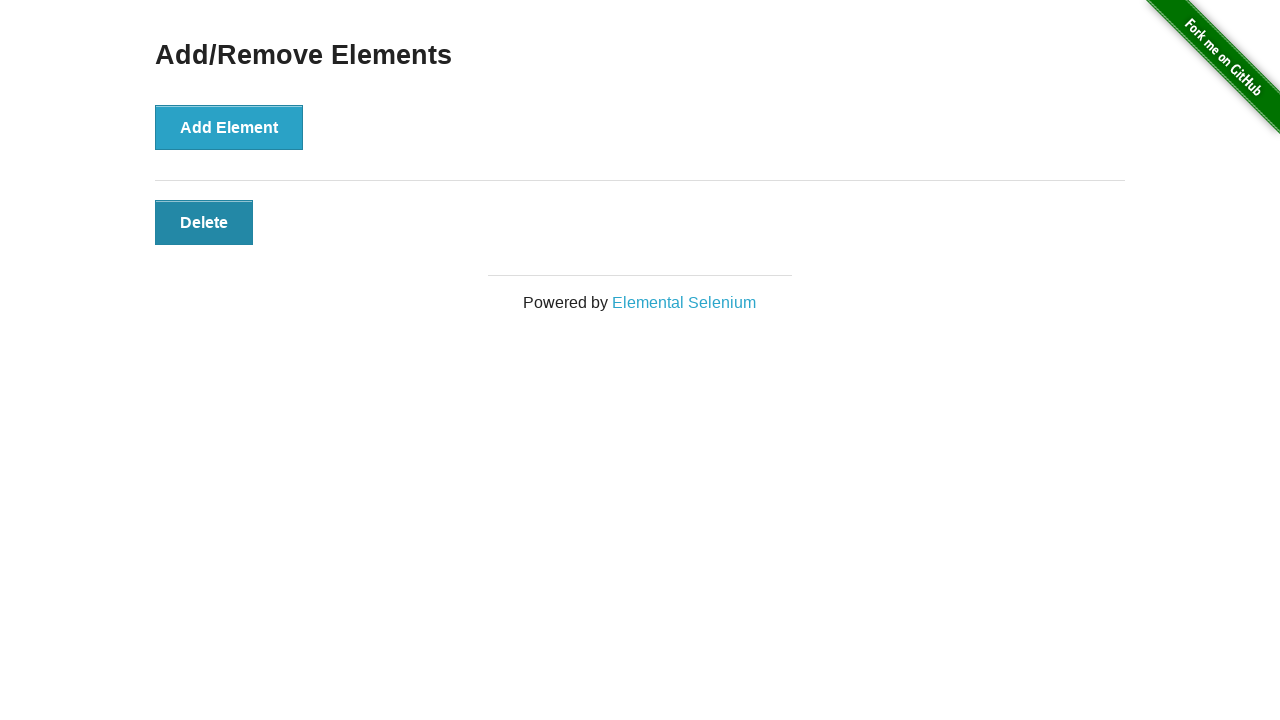

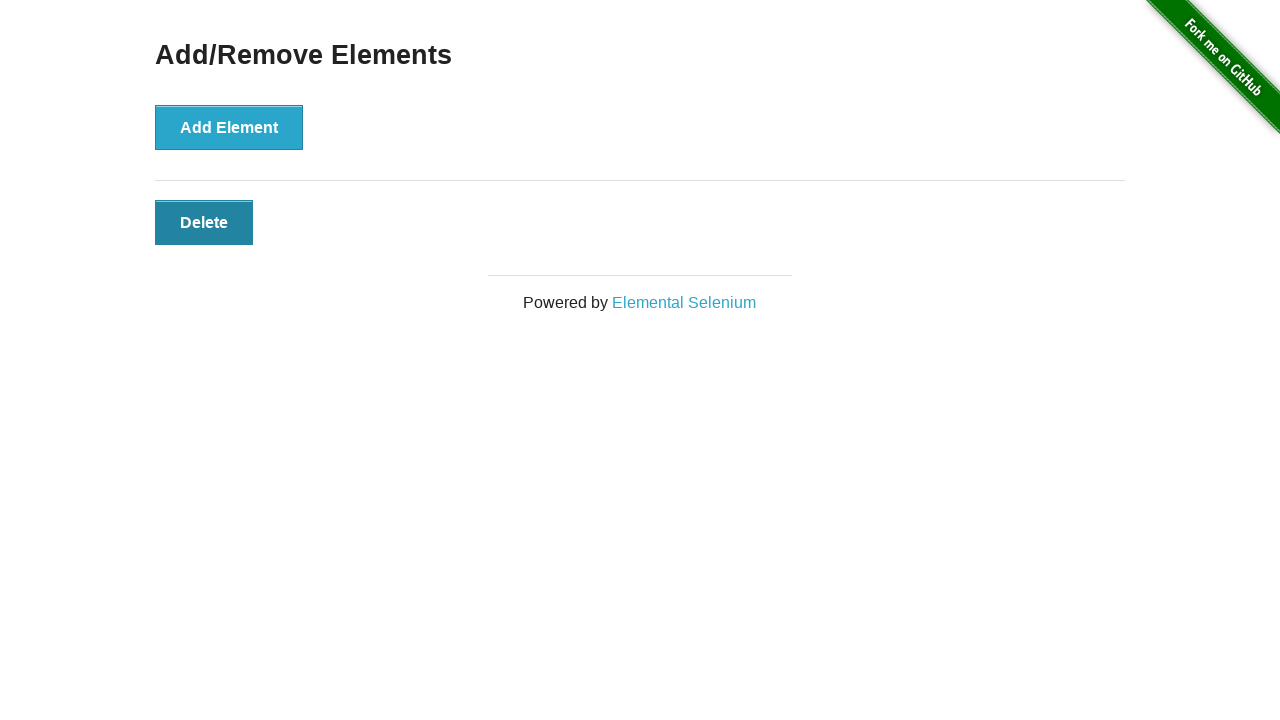